Tests multiple window handling by clicking a link that opens a new window, switching to the child window, verifying content, then switching back to the parent window

Starting URL: https://the-internet.herokuapp.com/

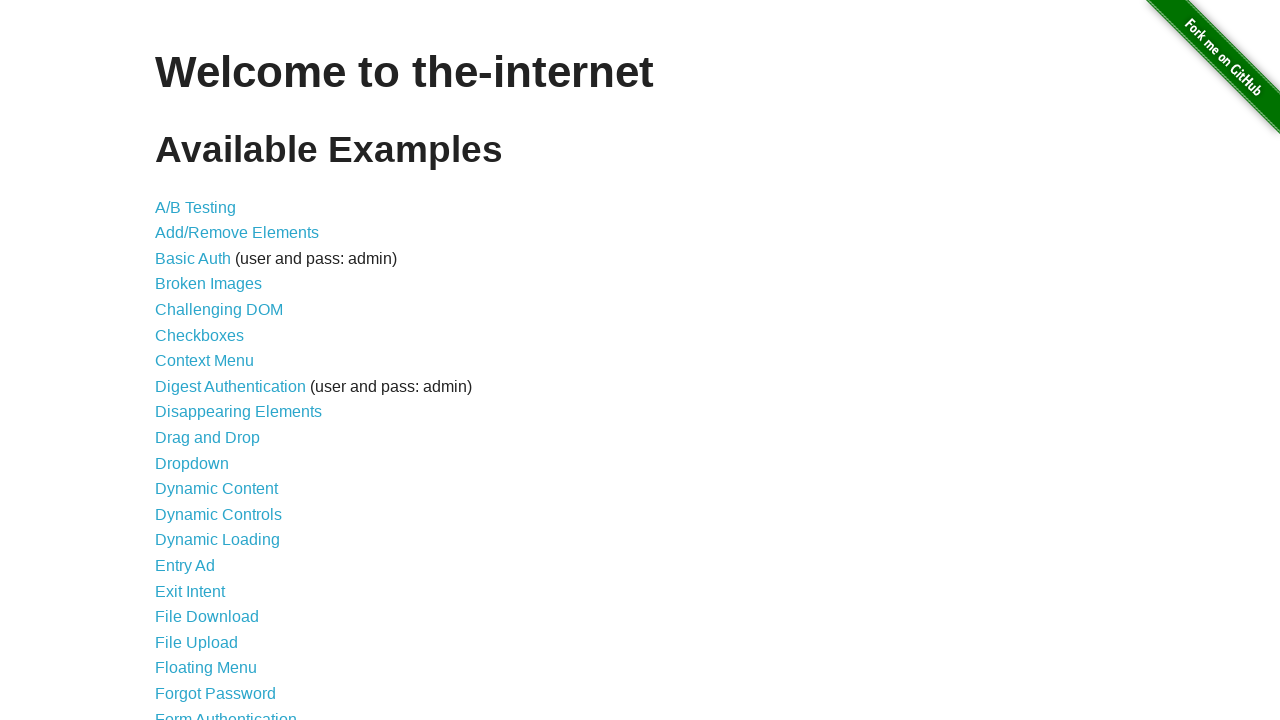

Clicked on 'Multiple Windows' link at (218, 369) on text=Multiple Windows
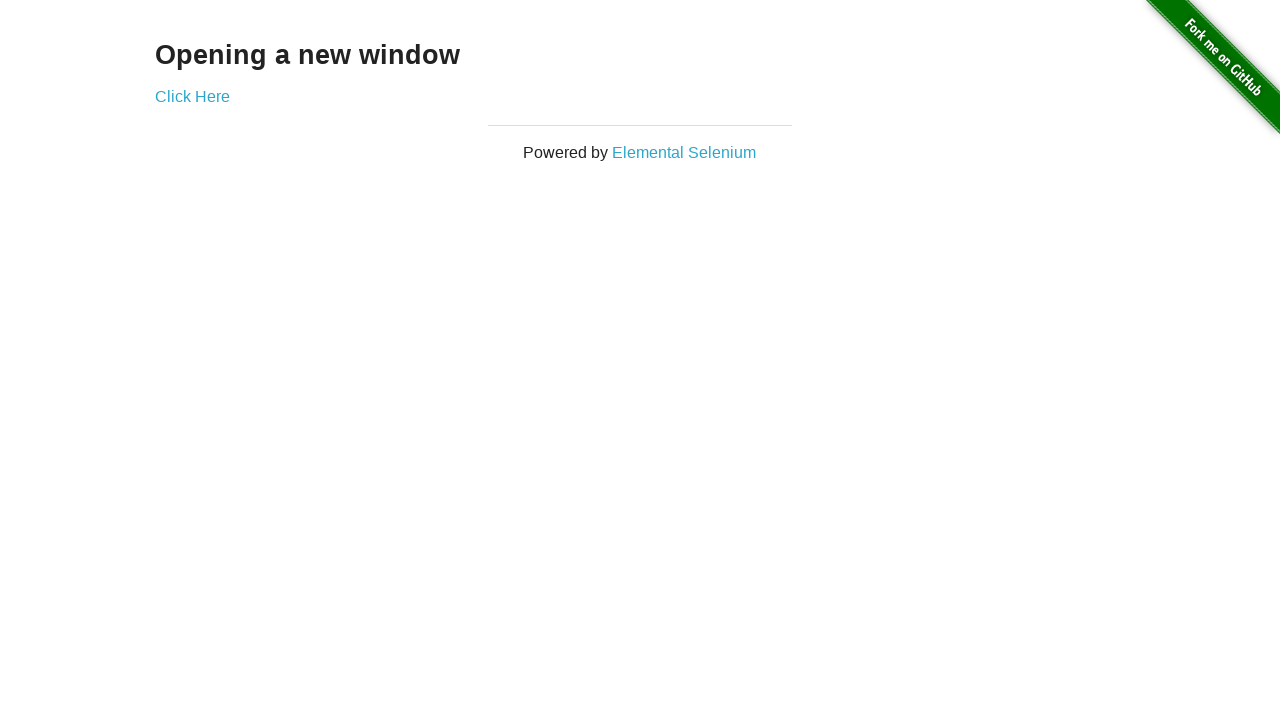

Multiple Windows page header loaded
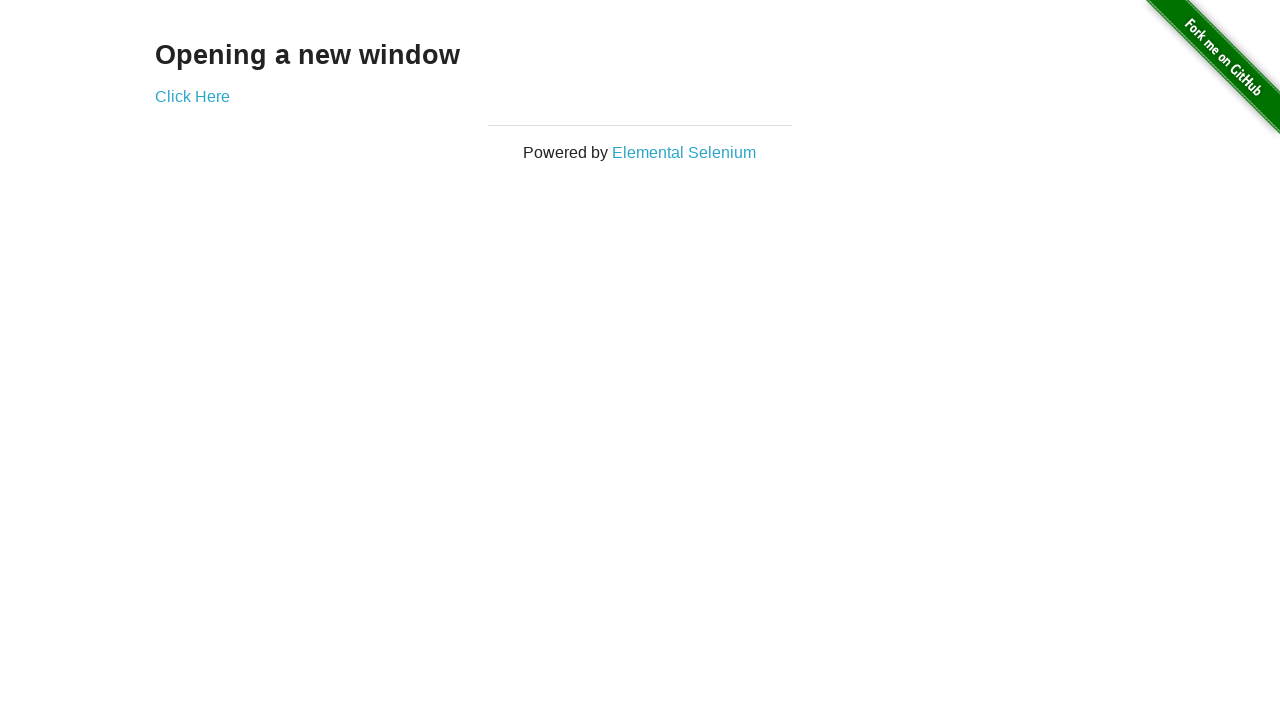

Clicked 'Click Here' link to open new window at (192, 96) on text=Click Here
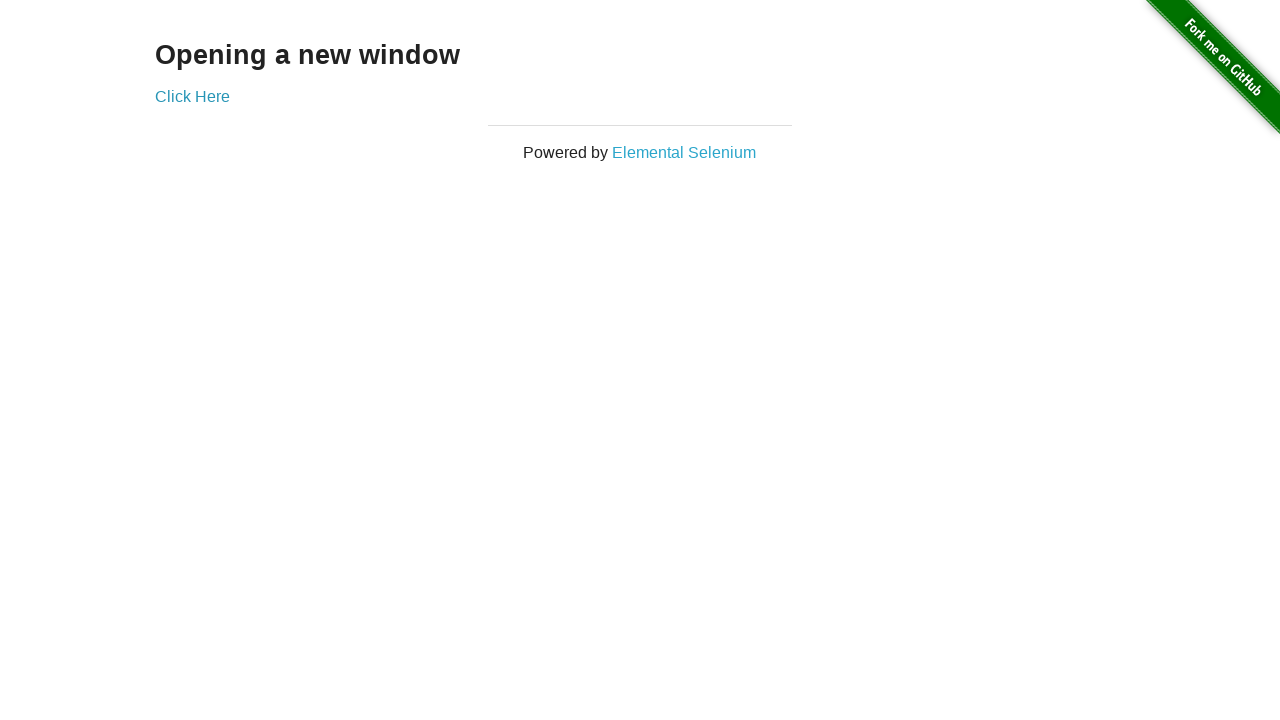

Child window opened and captured
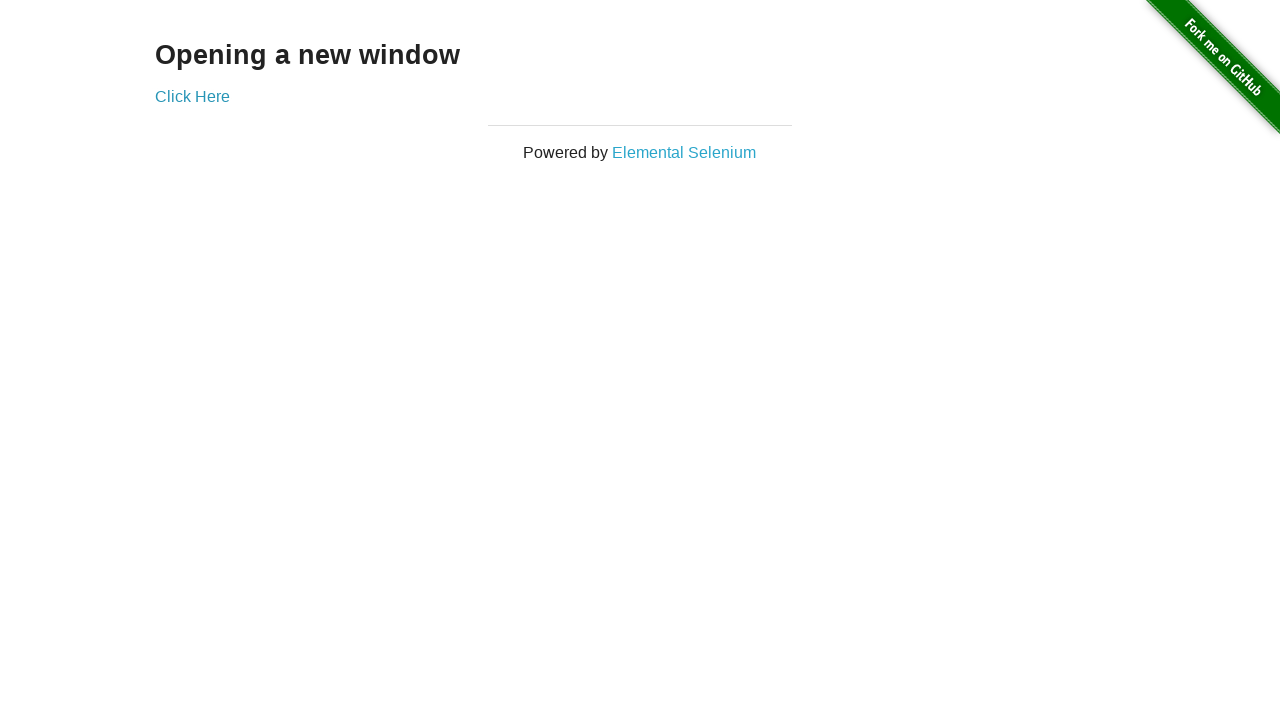

Child window page loaded
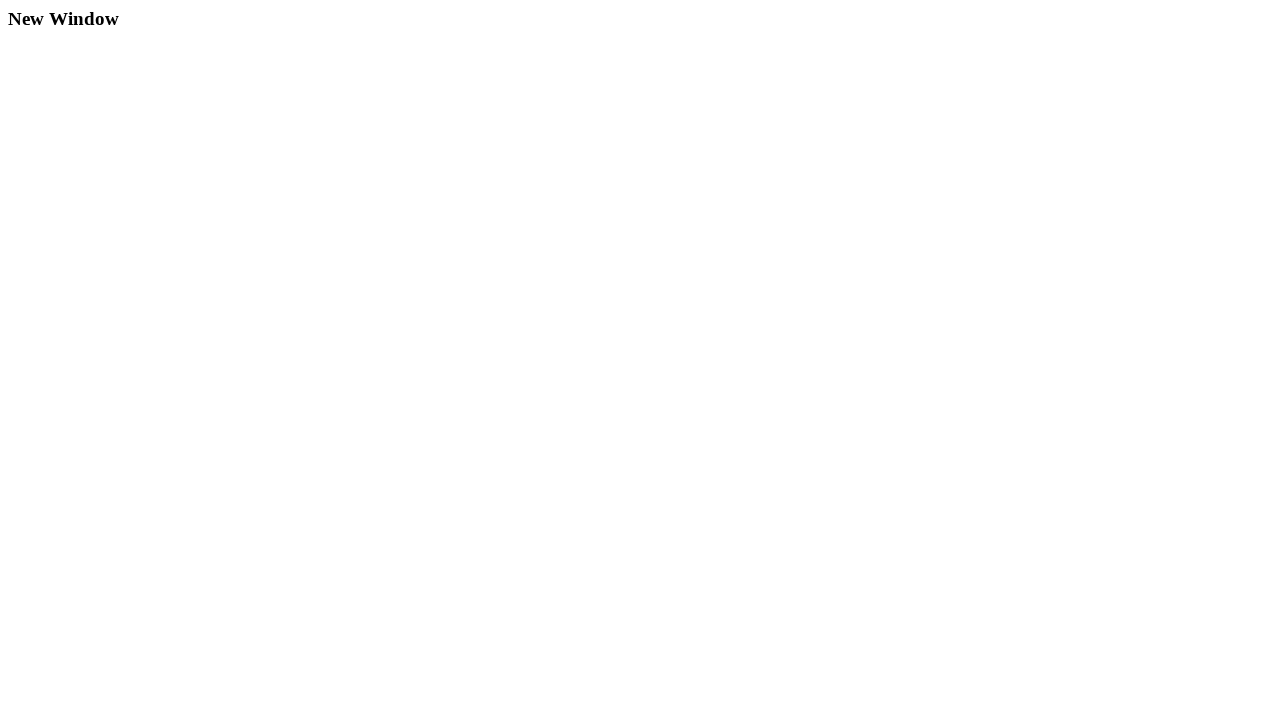

Verified header content in child window
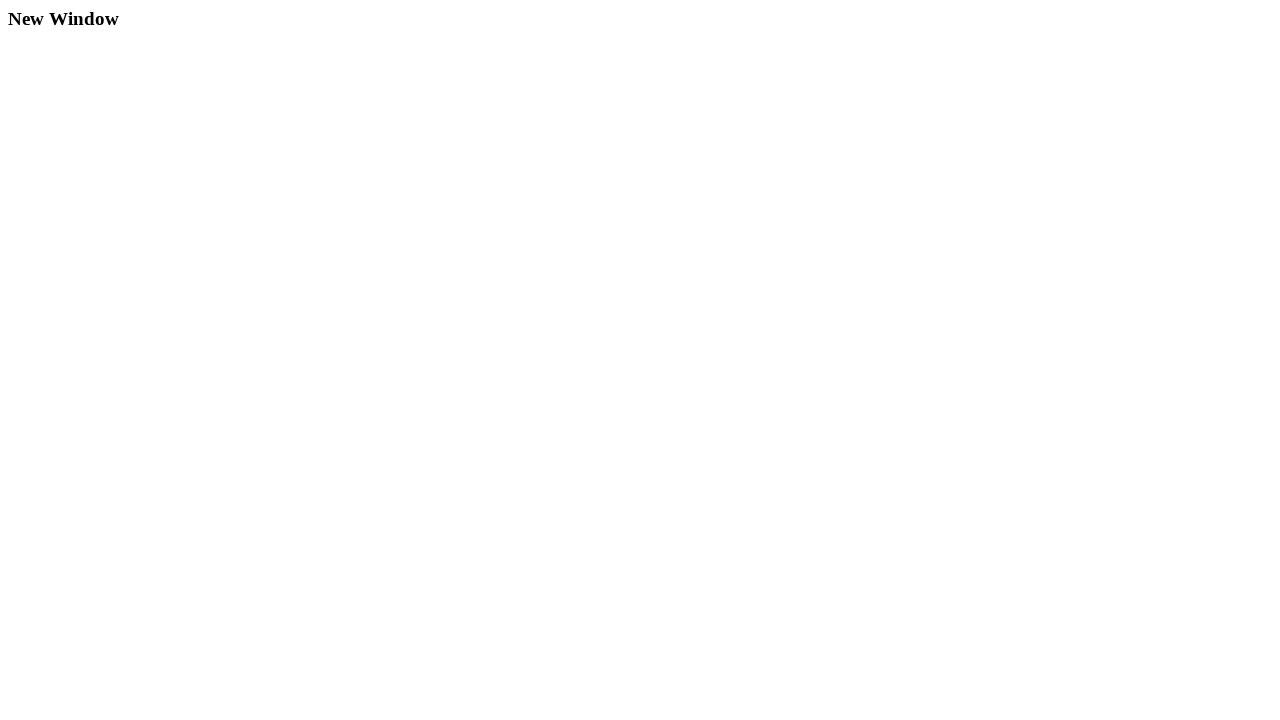

Switched back to parent window
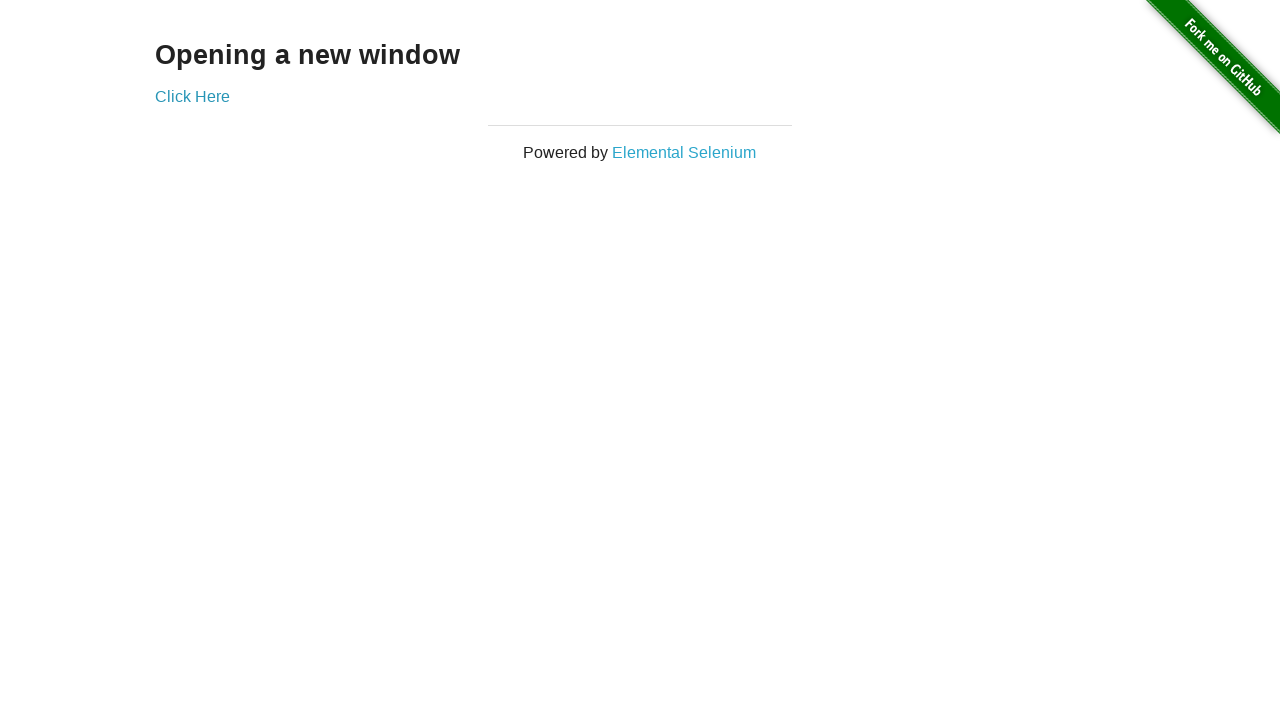

Verified parent window content is still intact
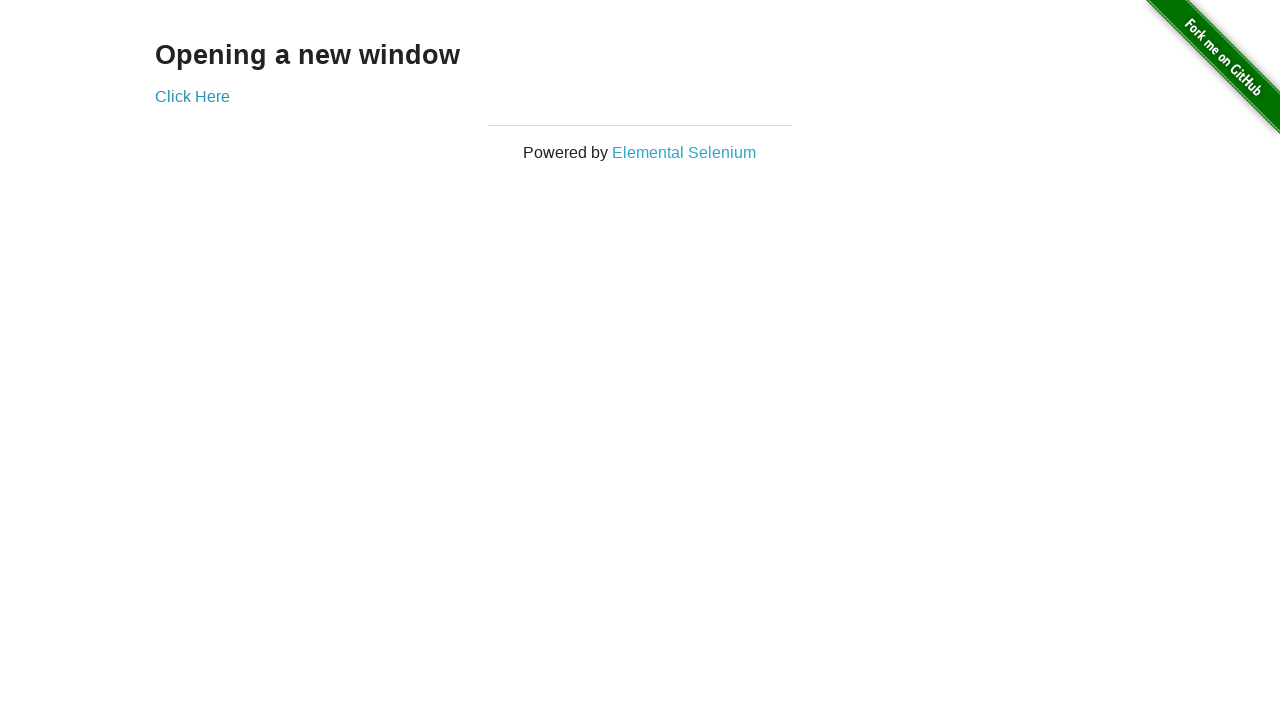

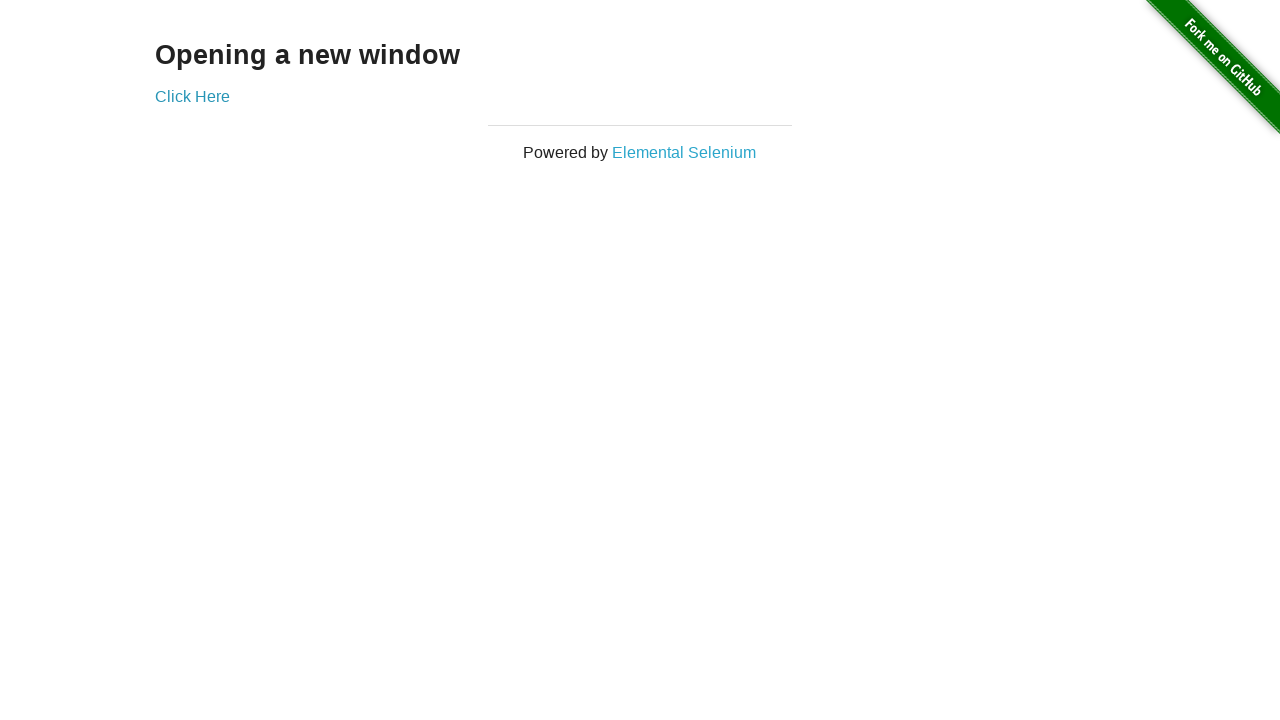